Tests the search functionality on a Progressive Web App book store by typing a query into a search input field that is inside a shadow DOM element.

Starting URL: https://books-pwakit.appspot.com/

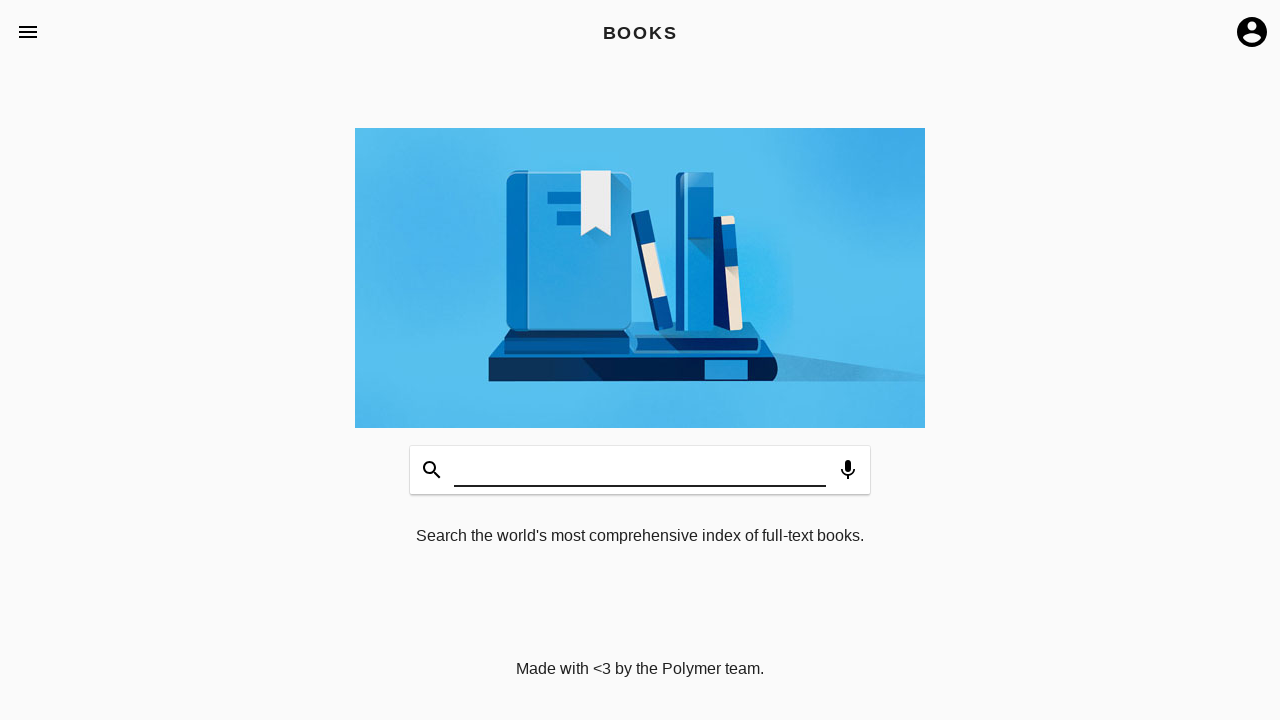

Filled search input field with 'Basitmis degil mi?' inside shadow DOM on book-app >> #input
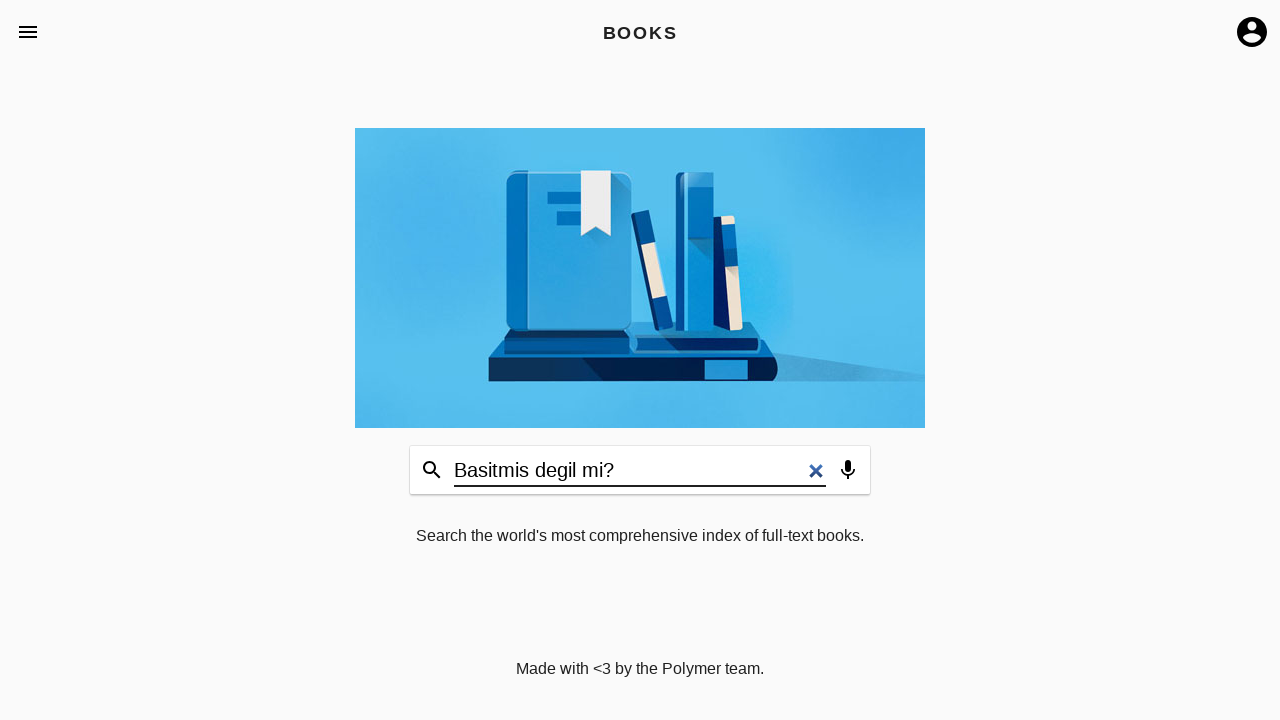

Waited 1000ms for search to process
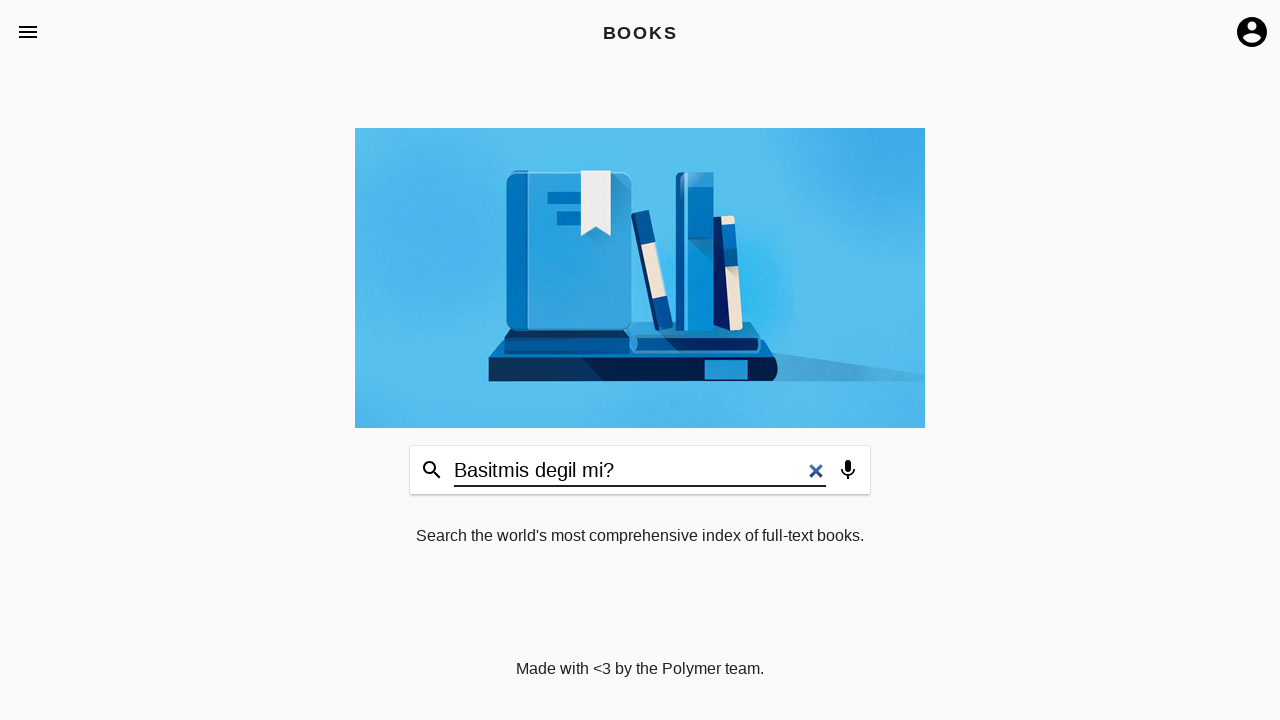

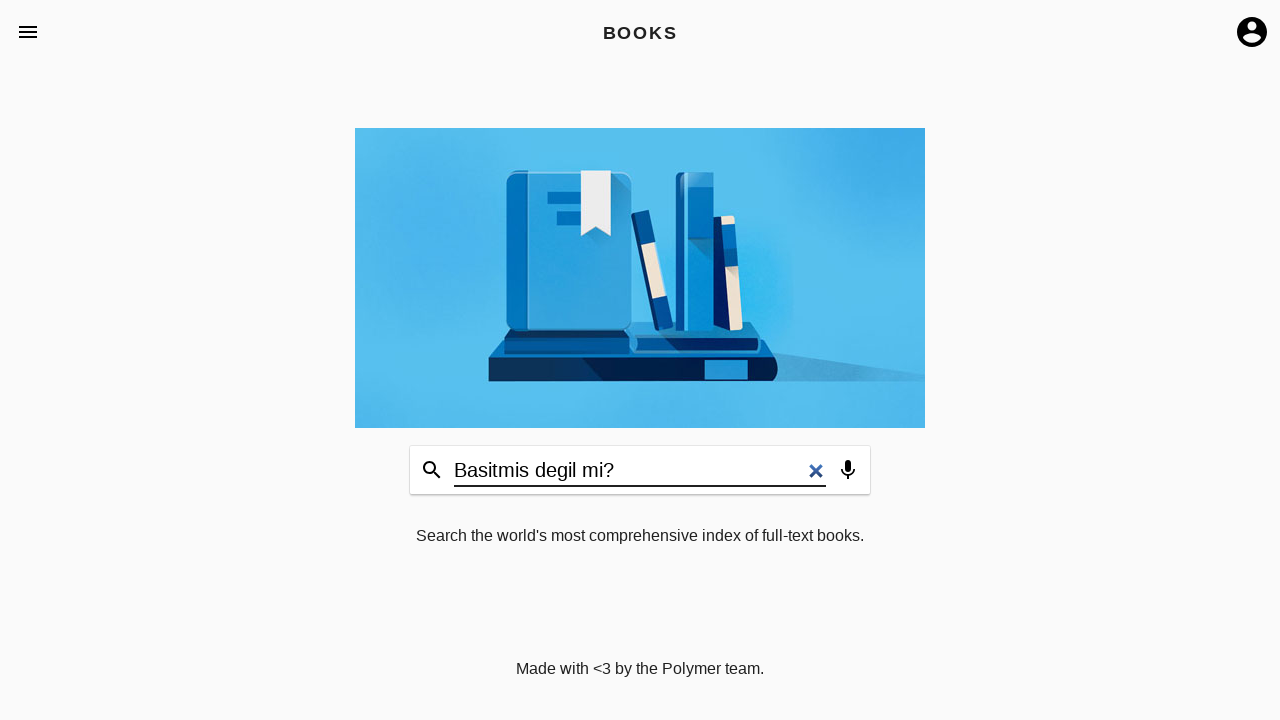